Tests user registration flow by filling out a complete registration form with personal details and creating a new account

Starting URL: https://parabank.parasoft.com/parabank/index.htm

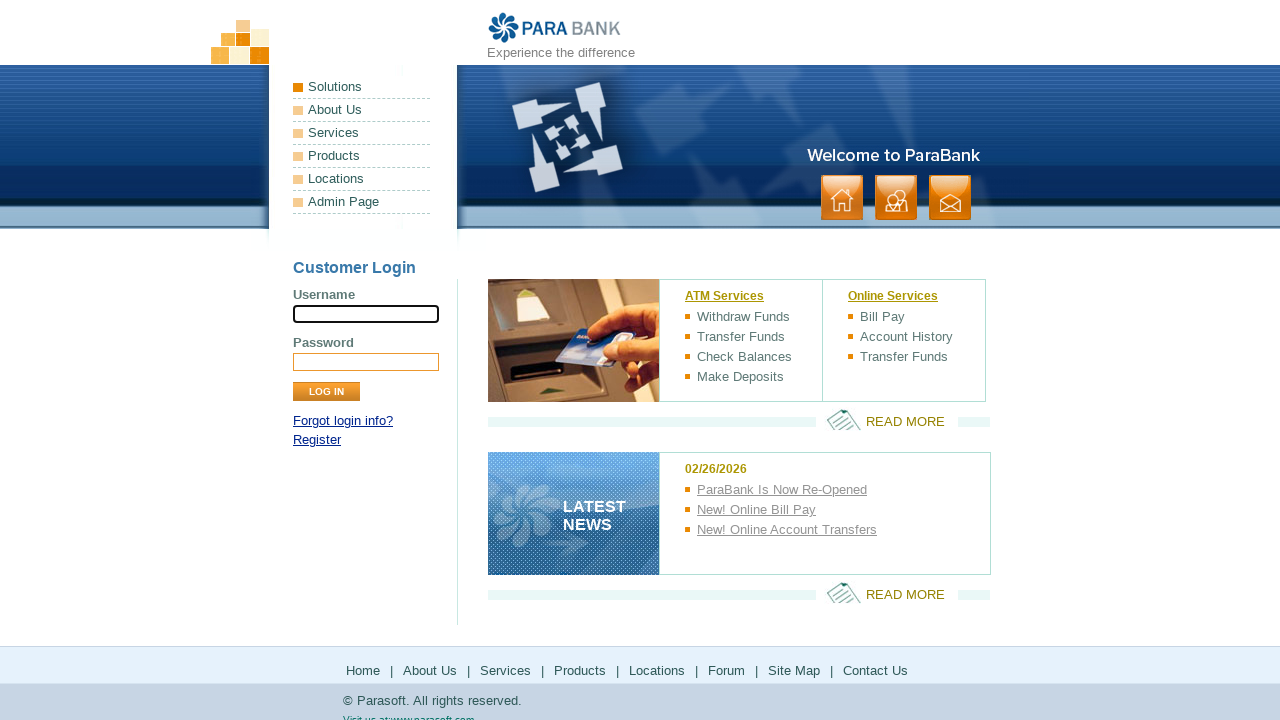

Clicked Register link at (317, 440) on a:text('Register')
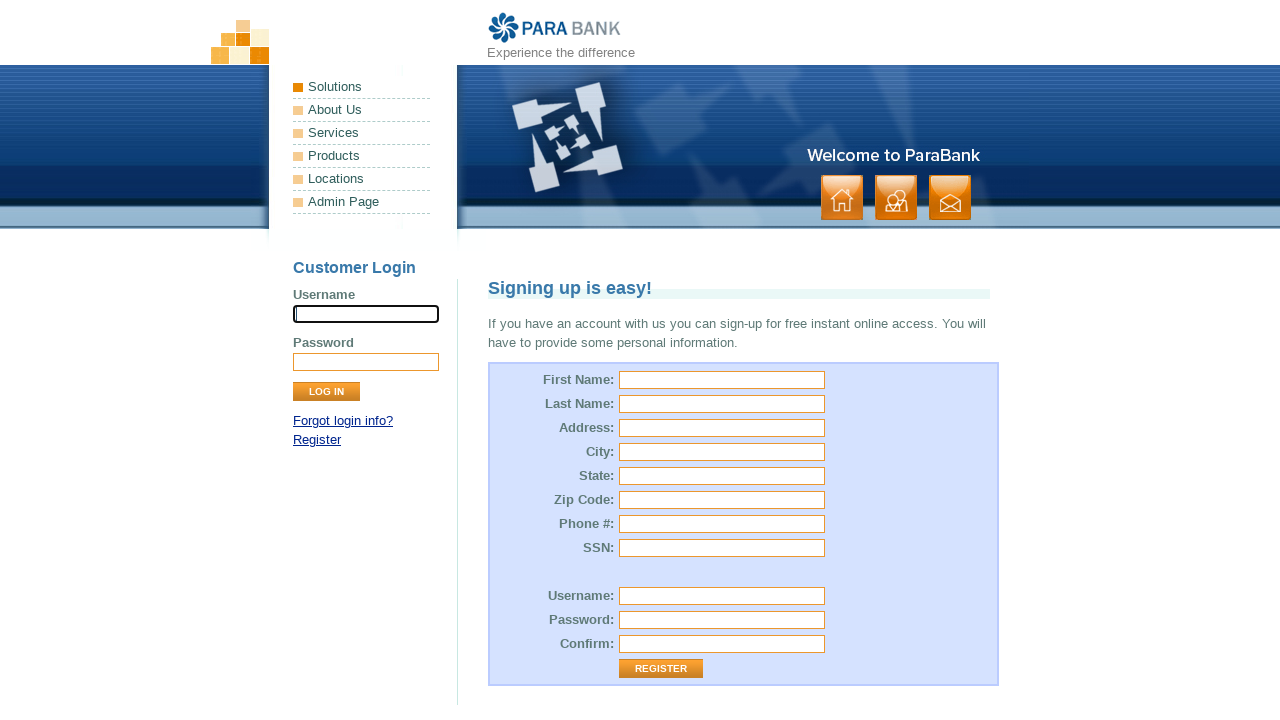

Filled first name field with 'test123' on input[name='customer.firstName']
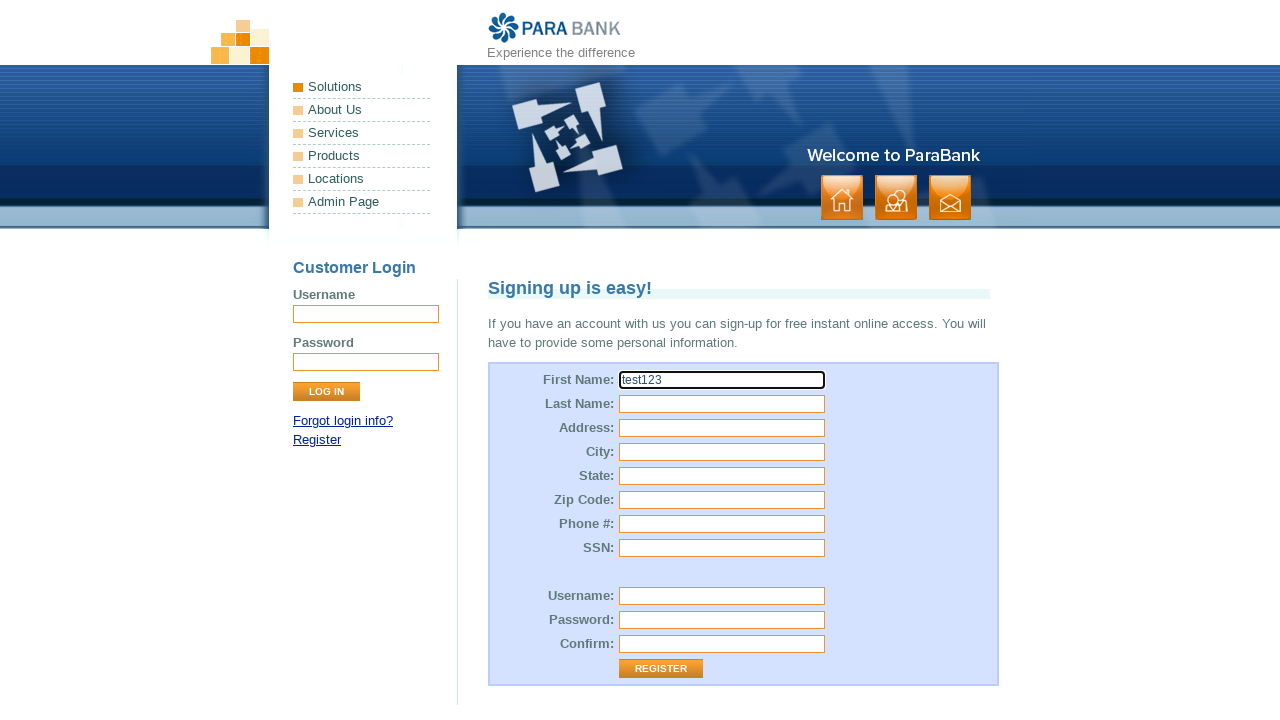

Filled last name field with 'test' on input[name='customer.lastName']
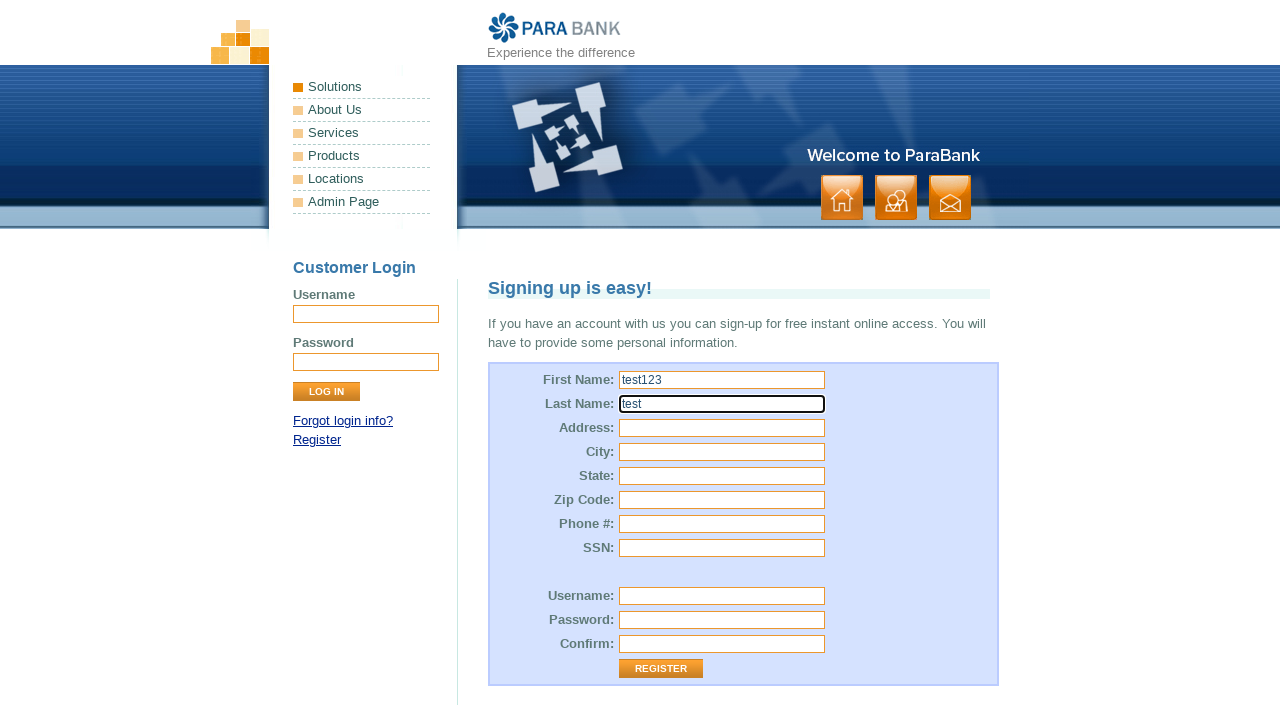

Filled street address field with 'District 1' on #customer\.address\.street
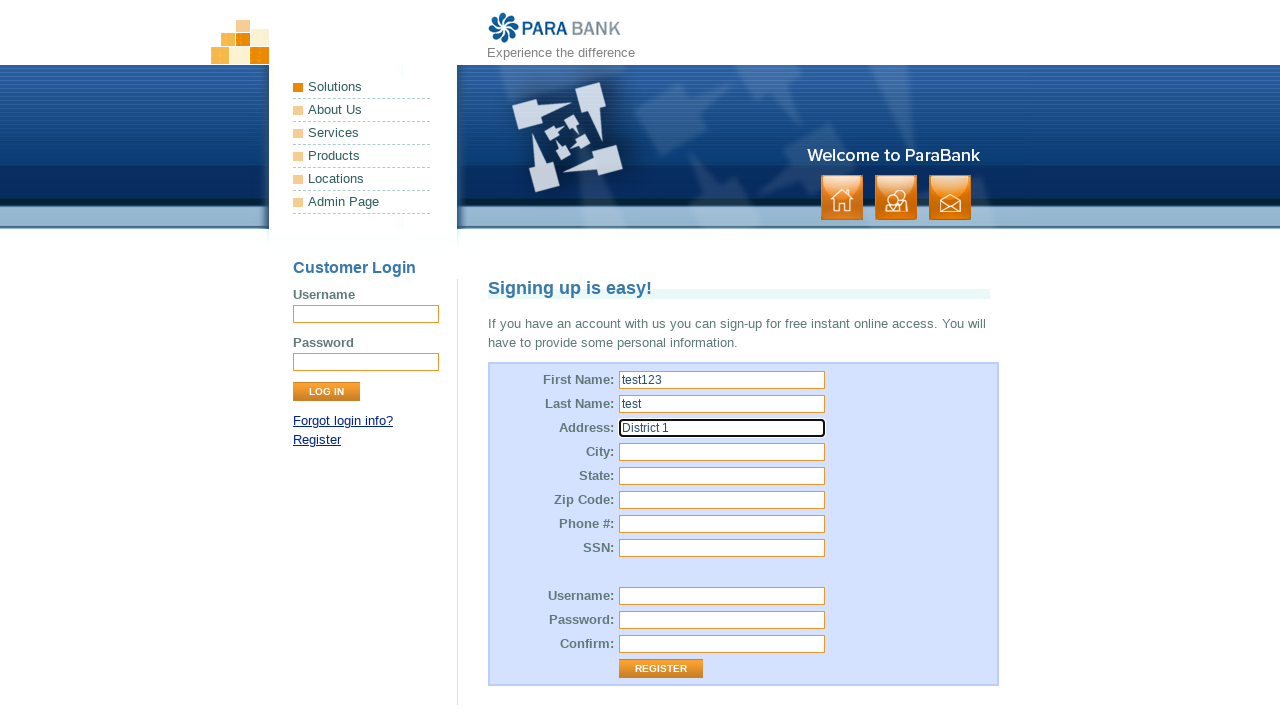

Filled city field with 'Freljord' on input[name='customer.address.city']
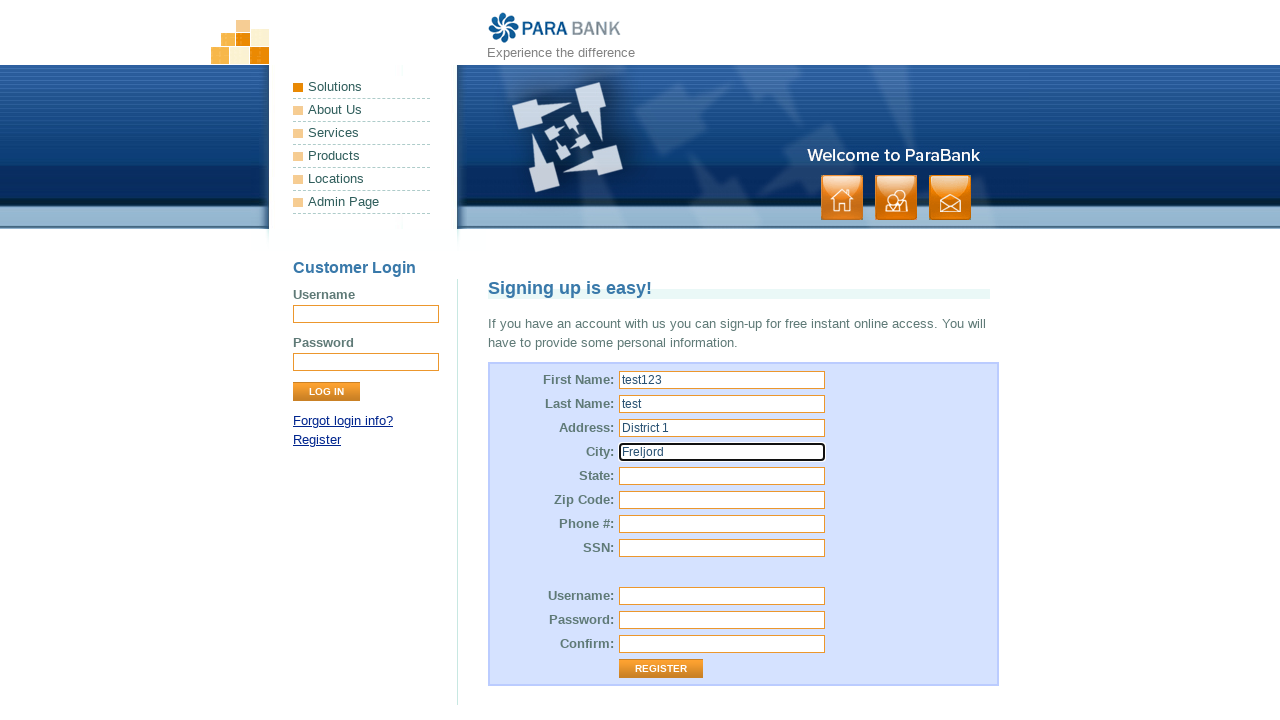

Filled state field with 'state1' on #customer\.address\.state
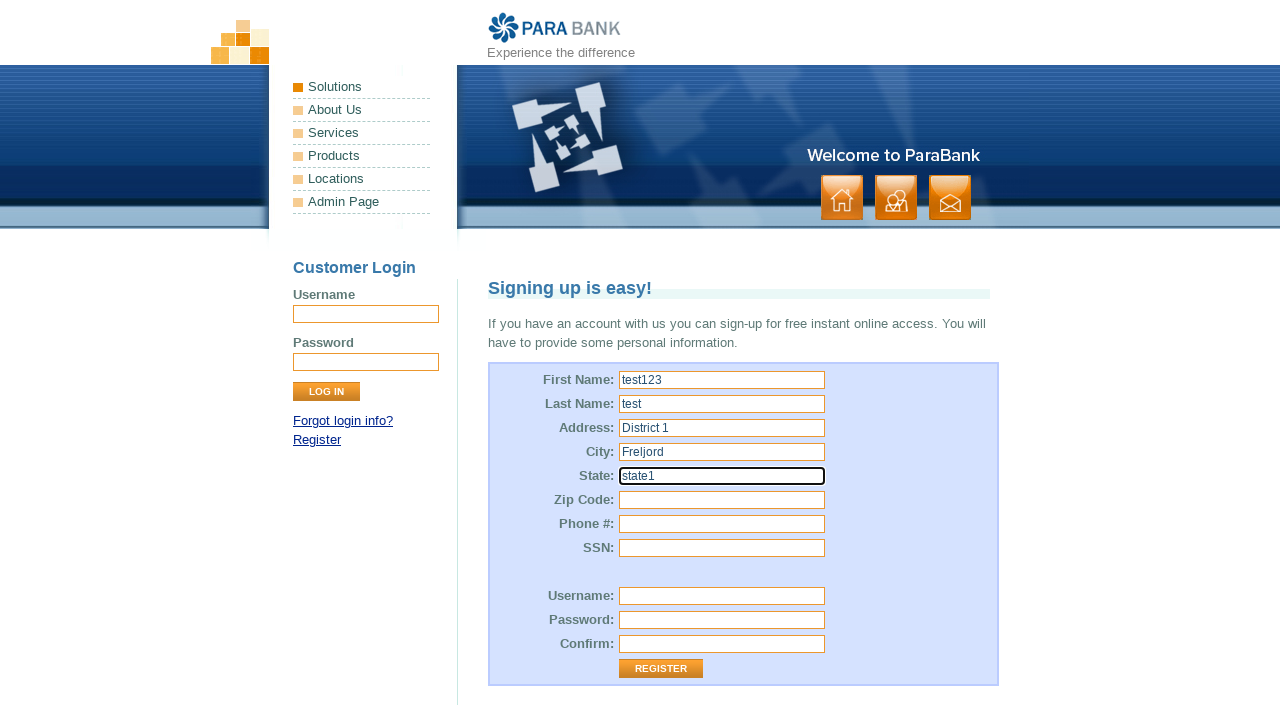

Filled zip code field with '3412412' on input[name='customer.address.zipCode']
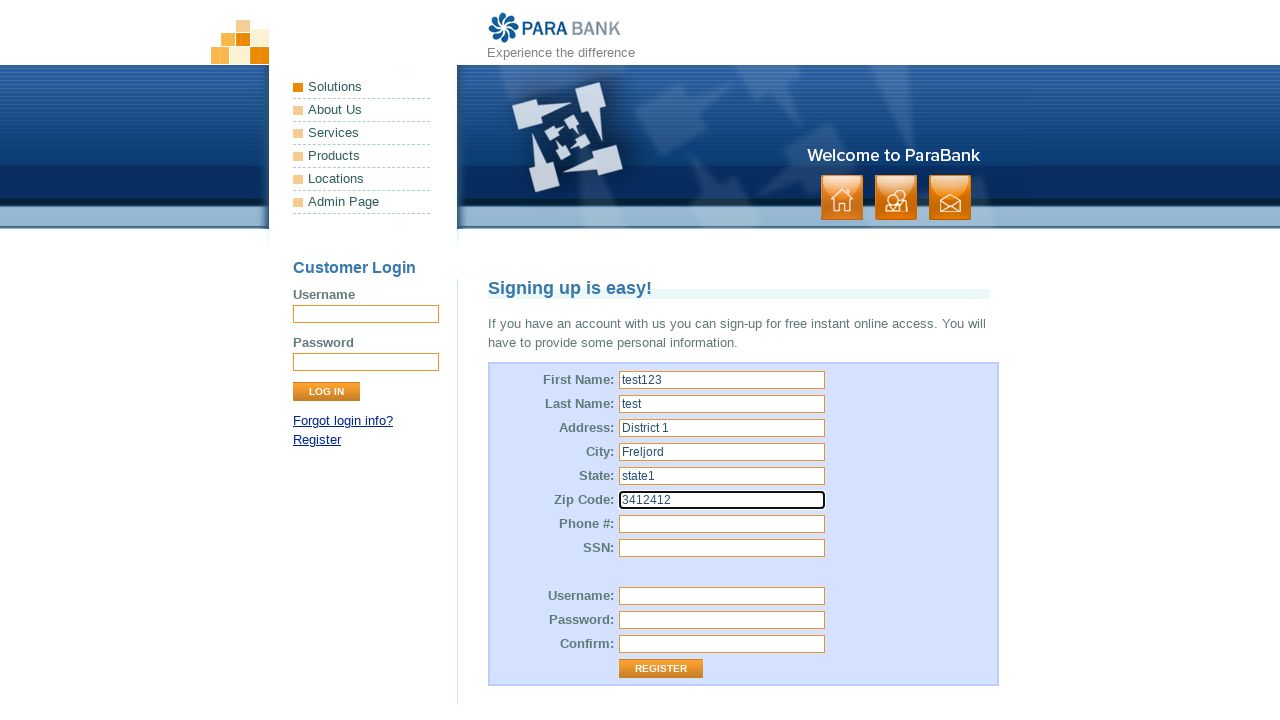

Filled phone number field with '0752123289' on #customer\.phoneNumber
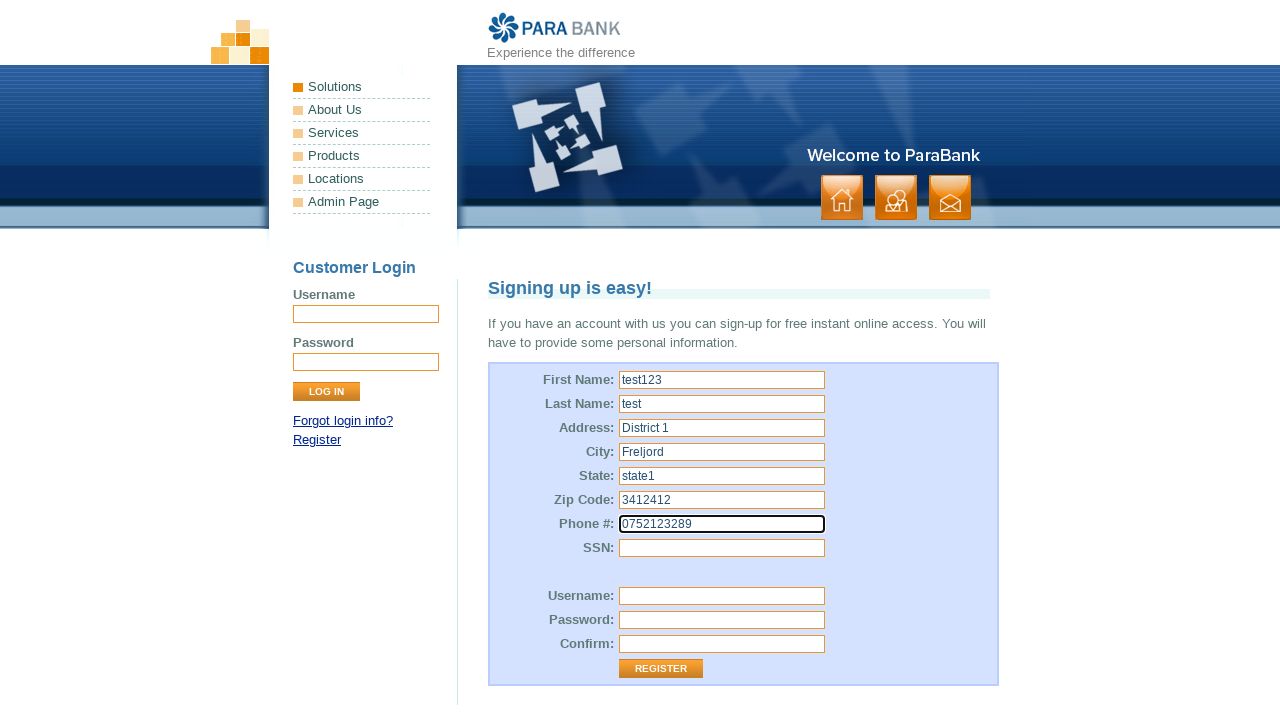

Filled SSN field with '8881881' on input[name='customer.ssn']
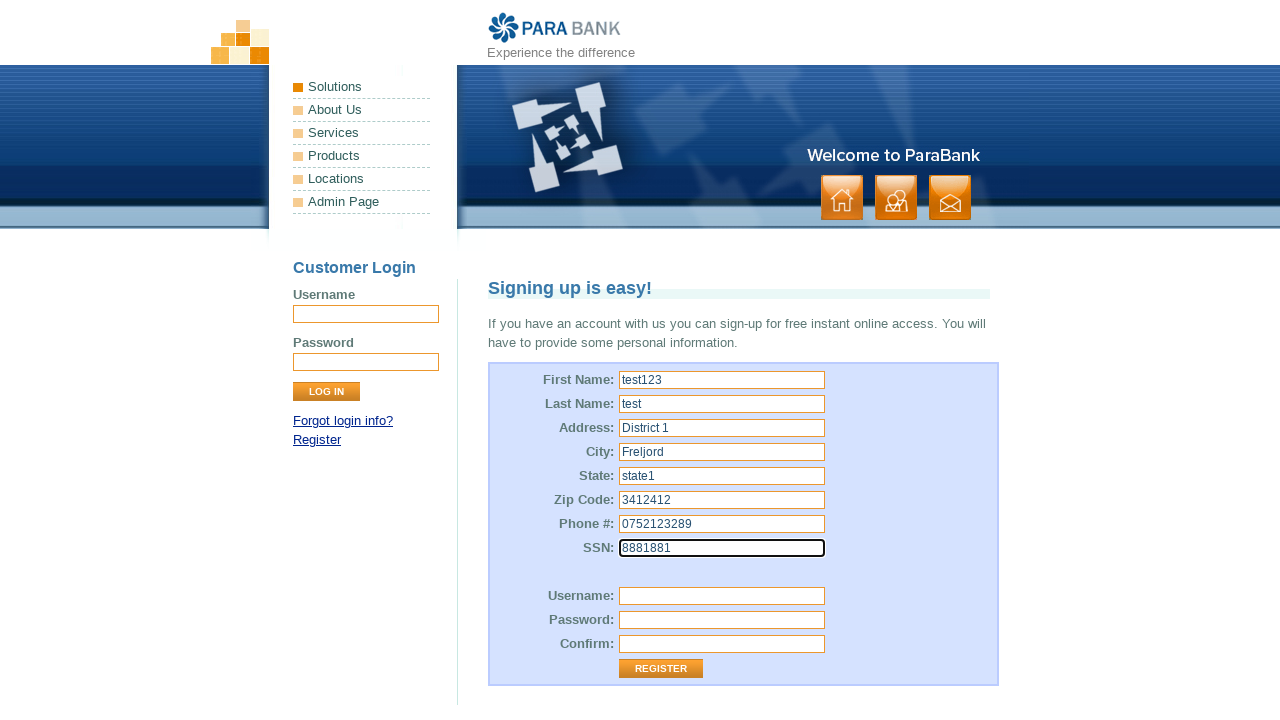

Filled username field with 'testUsername7392' on input[name='customer.username']
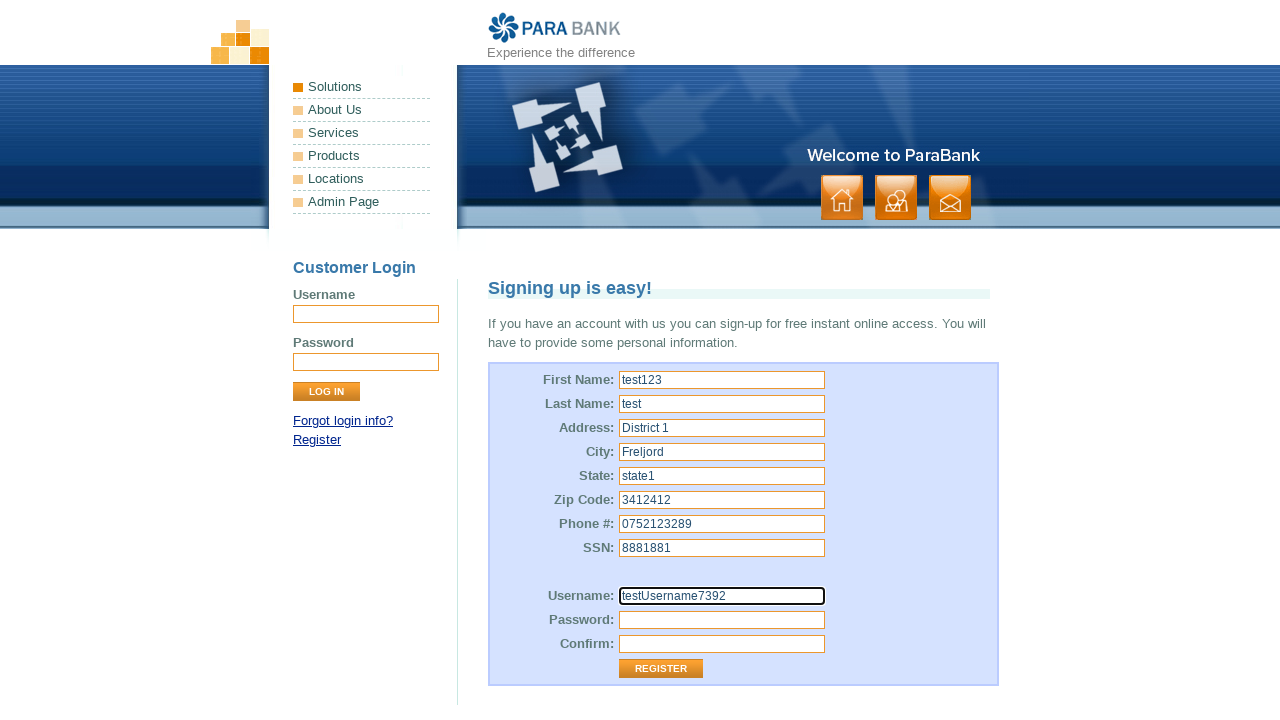

Filled password field with 'password123' on input[name='customer.password']
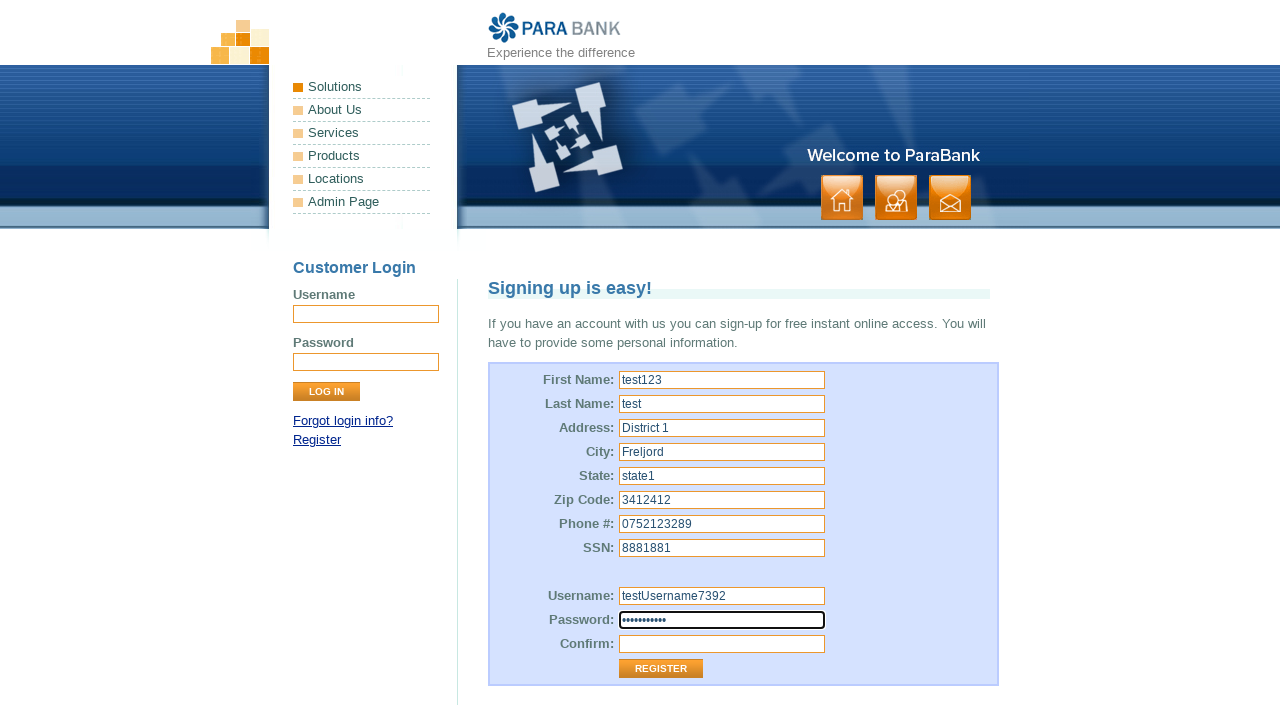

Filled repeated password field with 'password123' on input[name='repeatedPassword']
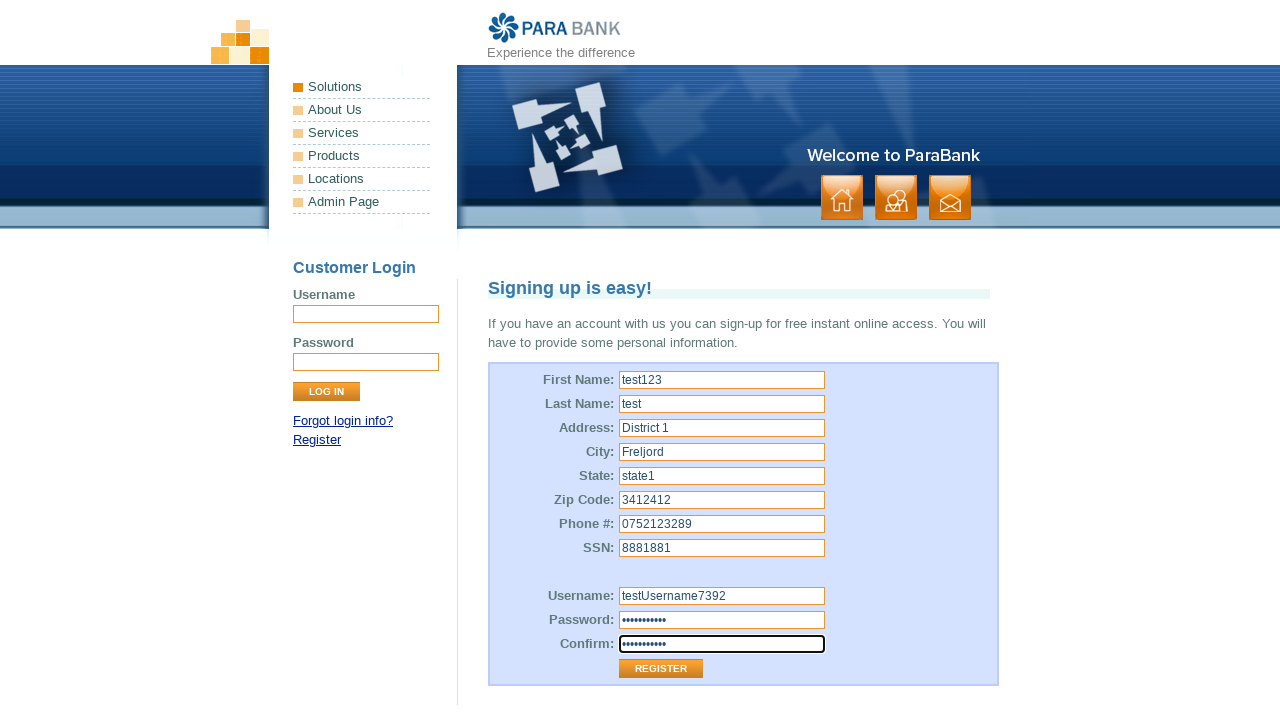

Clicked registration form submit button at (661, 669) on xpath=//*[@id="customerForm"]/table/tbody/tr[13]/td[2]/input
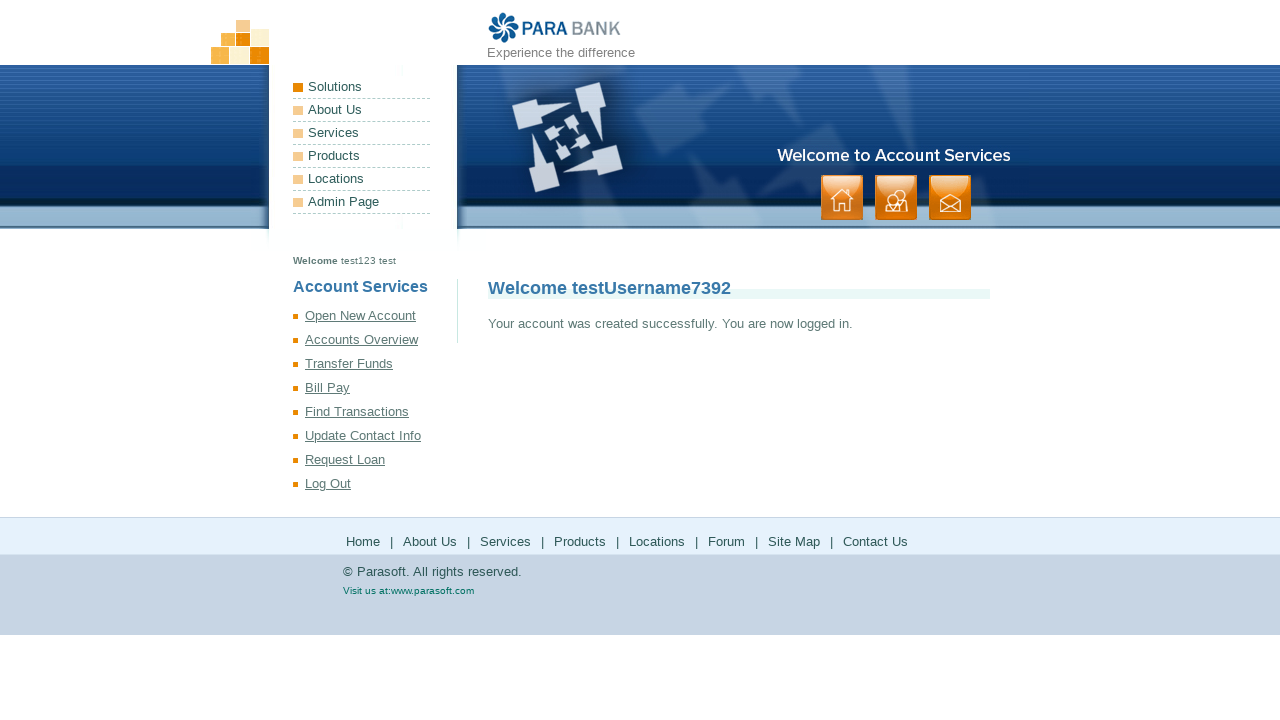

Registration success message appeared
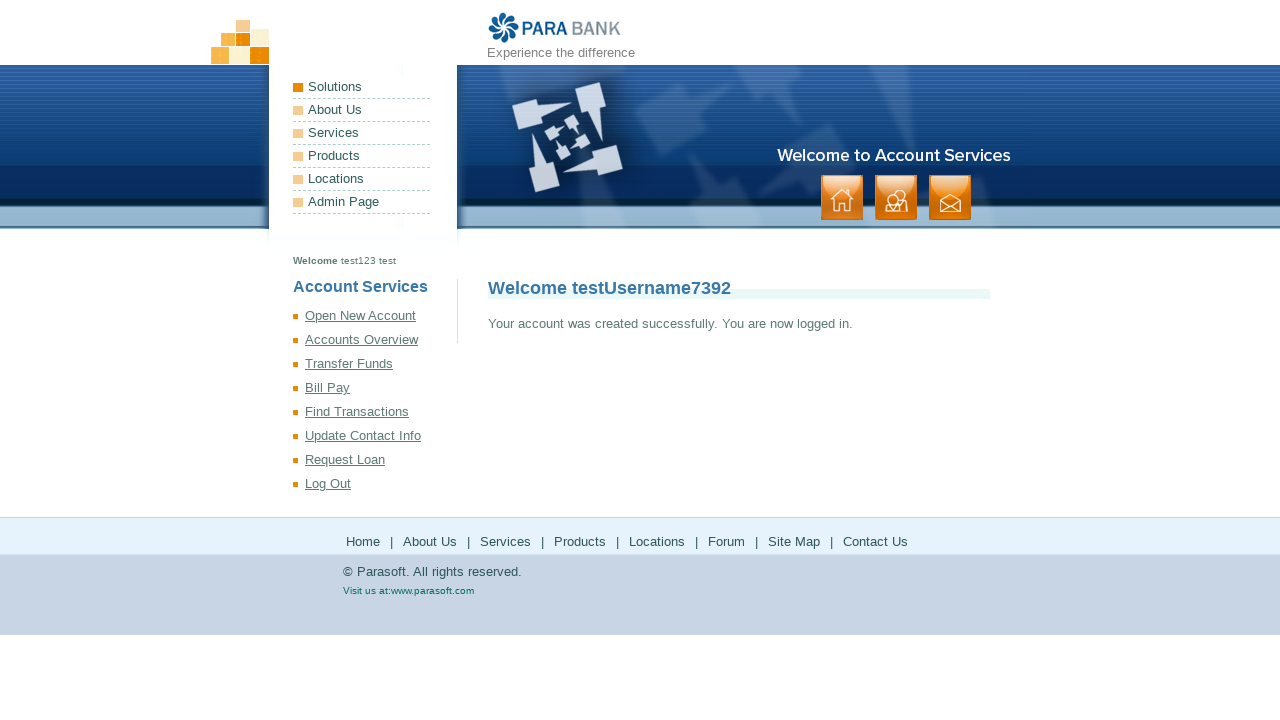

Clicked logout link at (375, 484) on xpath=//*[@id="leftPanel"]/ul/li[8]/a
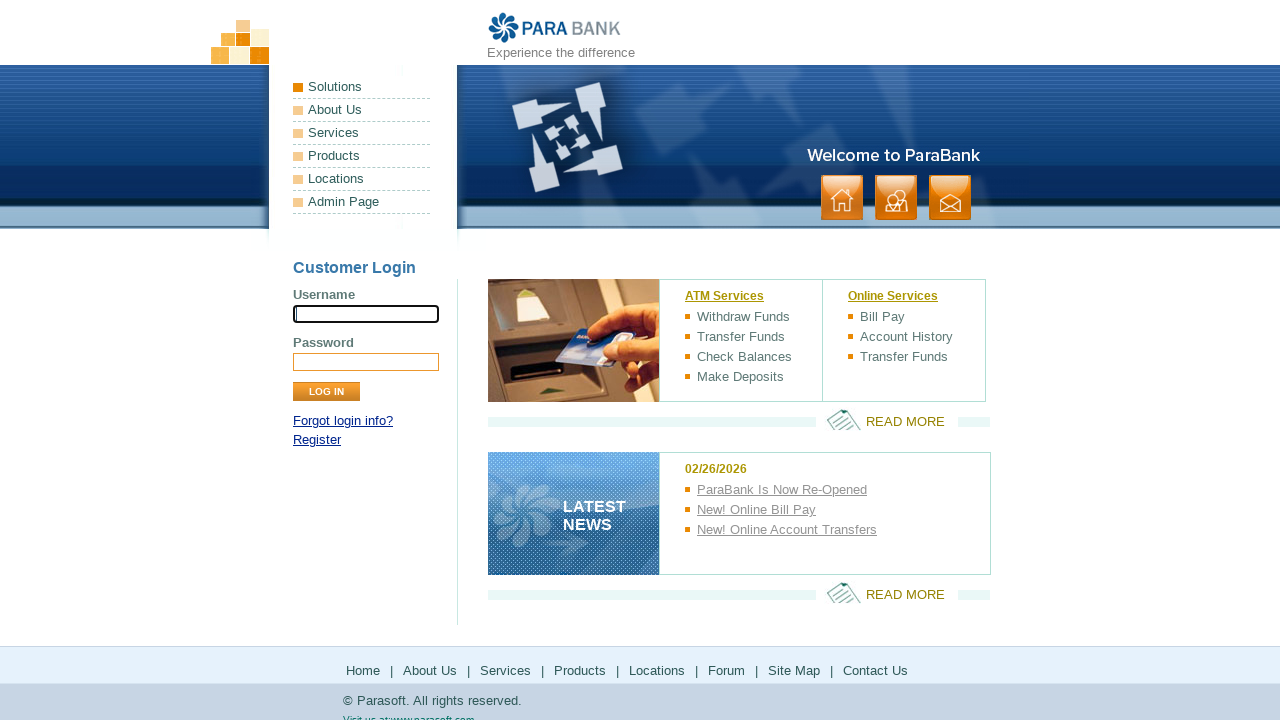

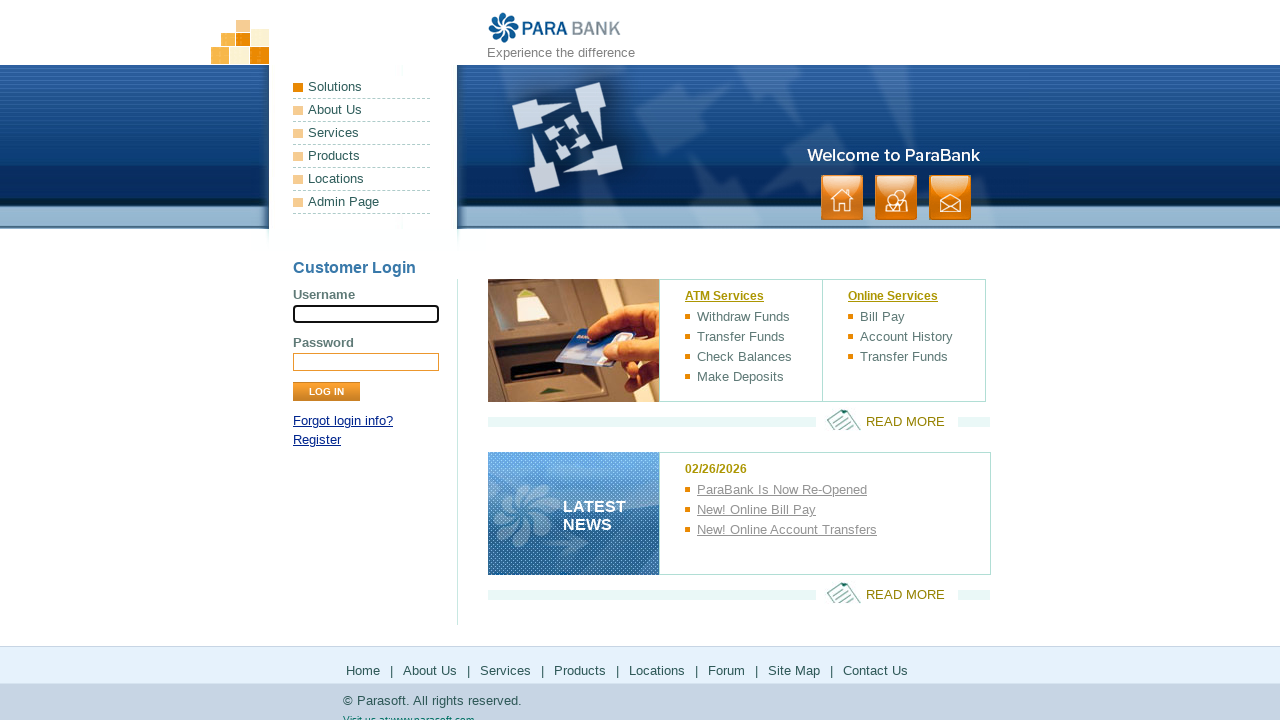